Tests clicking the JS Prompt button, entering text into the prompt, accepting it, and verifying the entered text appears in the result

Starting URL: https://the-internet.herokuapp.com/javascript_alerts

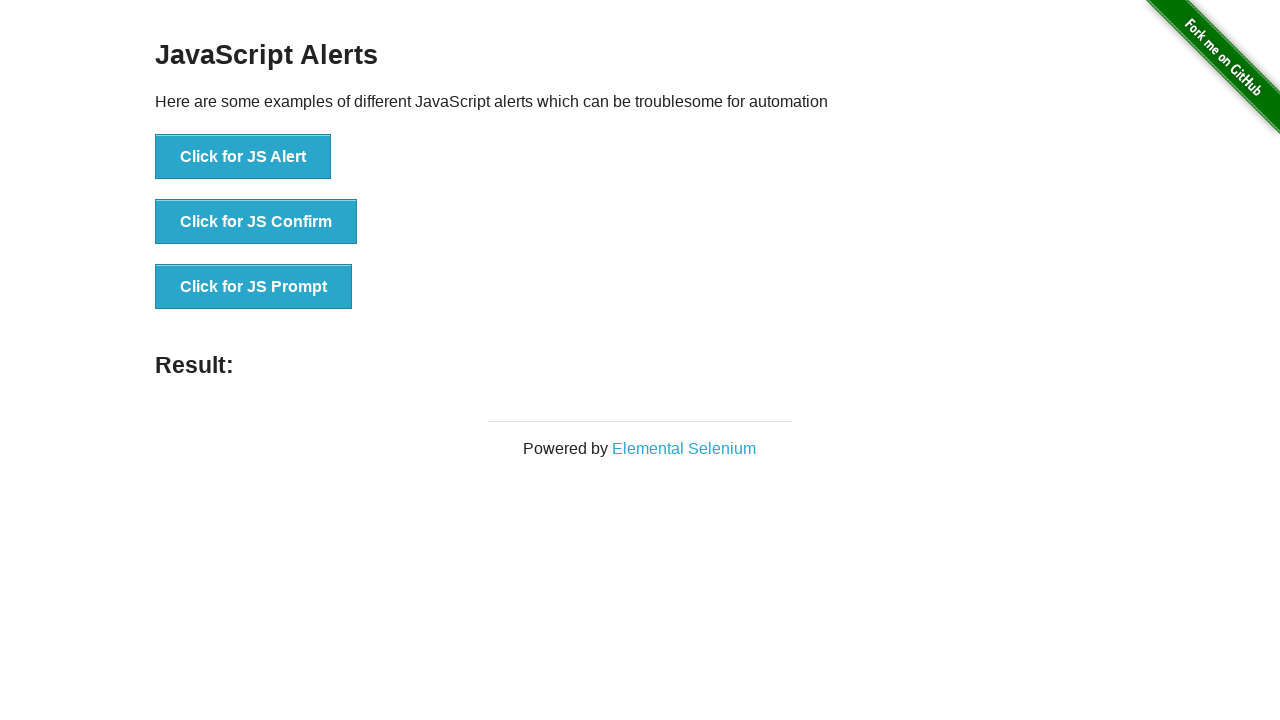

Set up dialog handler to accept prompt with text 'Hello Playwright Test'
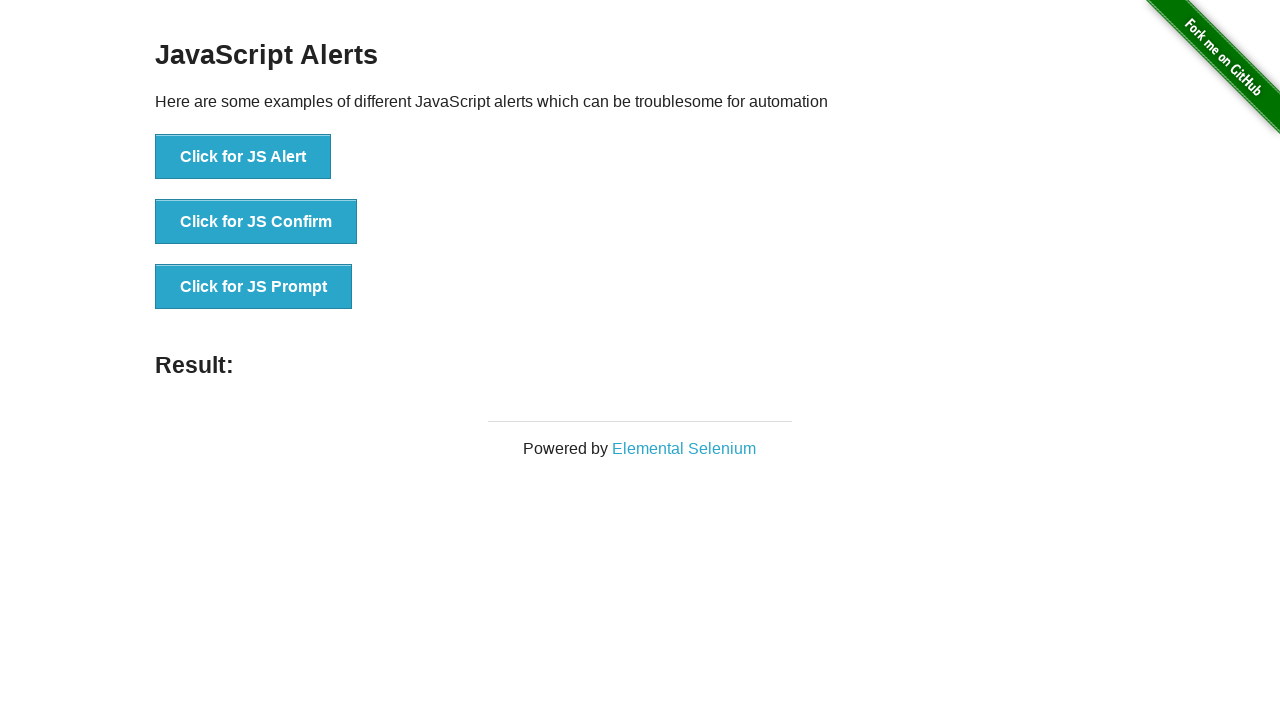

Clicked the JS Prompt button at (254, 287) on button[onclick*='jsPrompt']
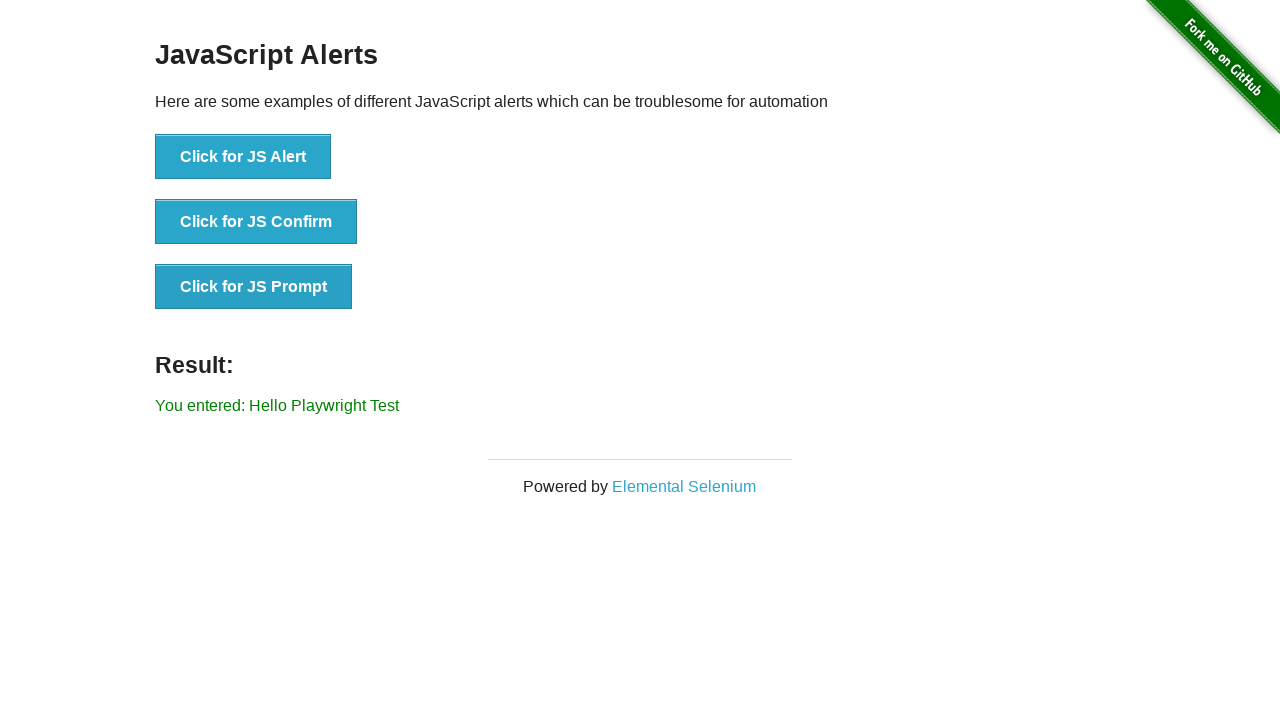

Result element loaded after accepting prompt
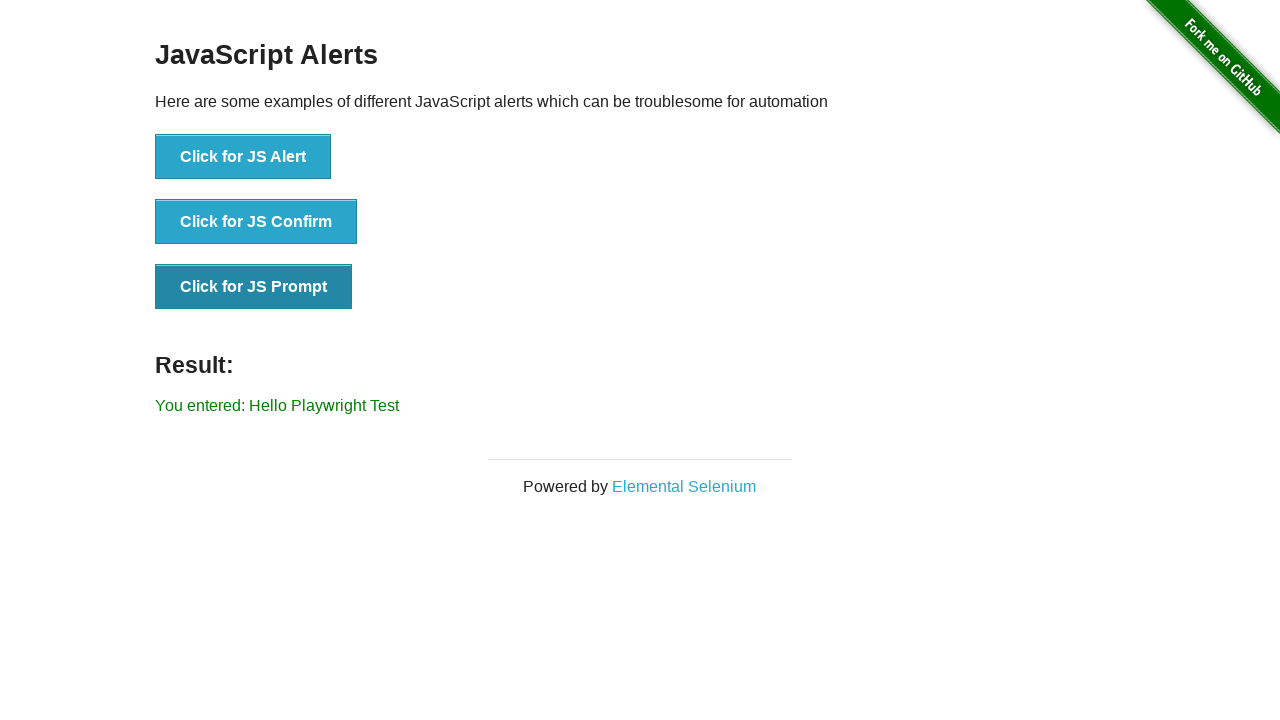

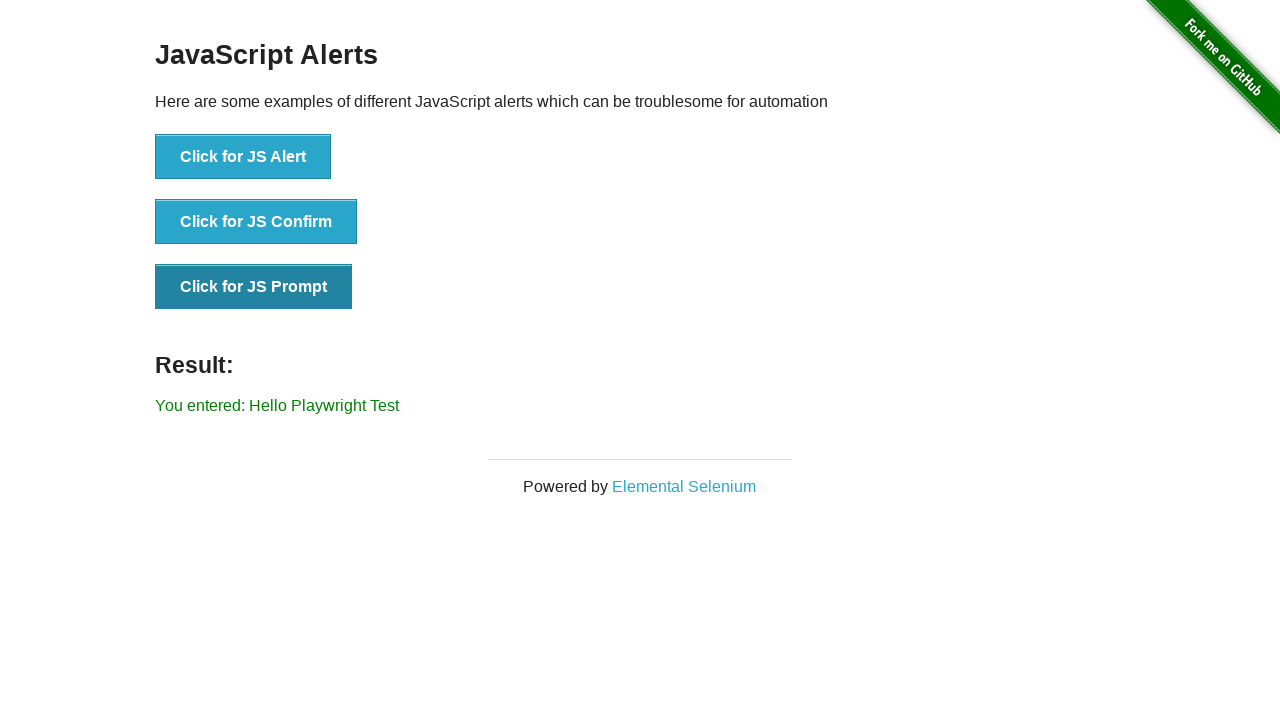